Tests marking all todo items as completed using the toggle-all checkbox

Starting URL: https://demo.playwright.dev/todomvc

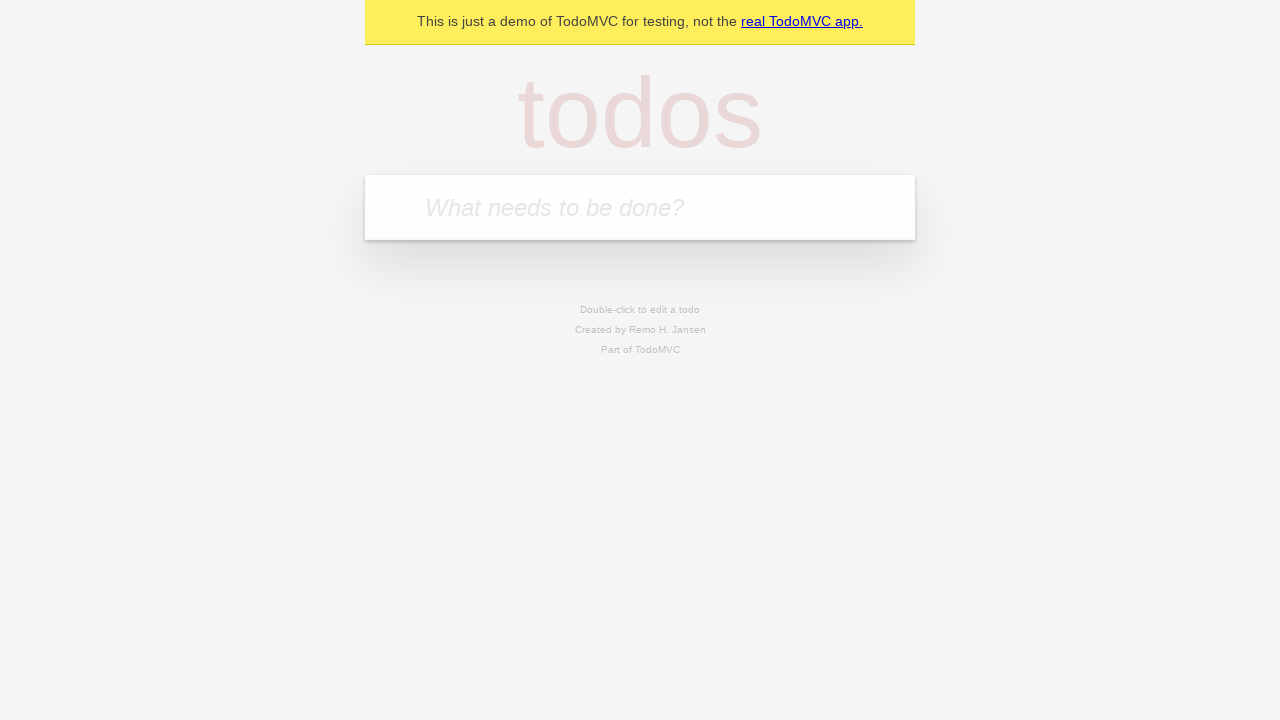

Filled new todo field with 'buy some cheese' on .new-todo
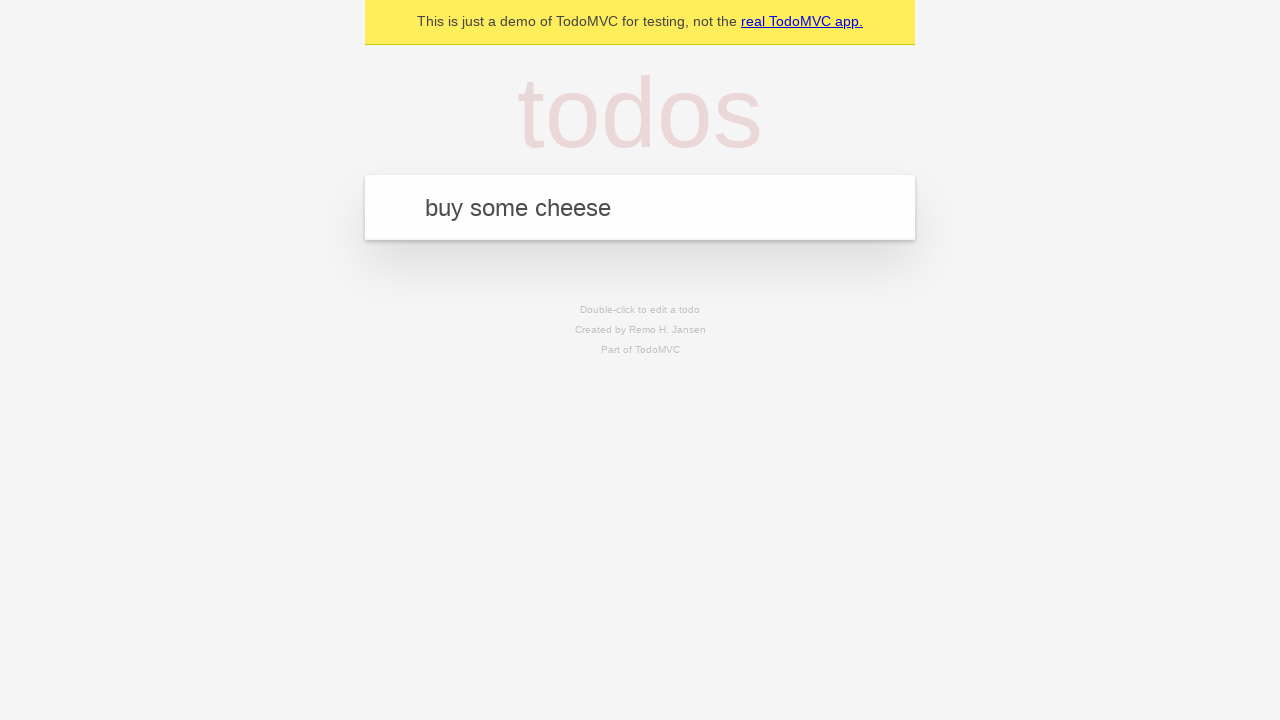

Pressed Enter to add first todo item on .new-todo
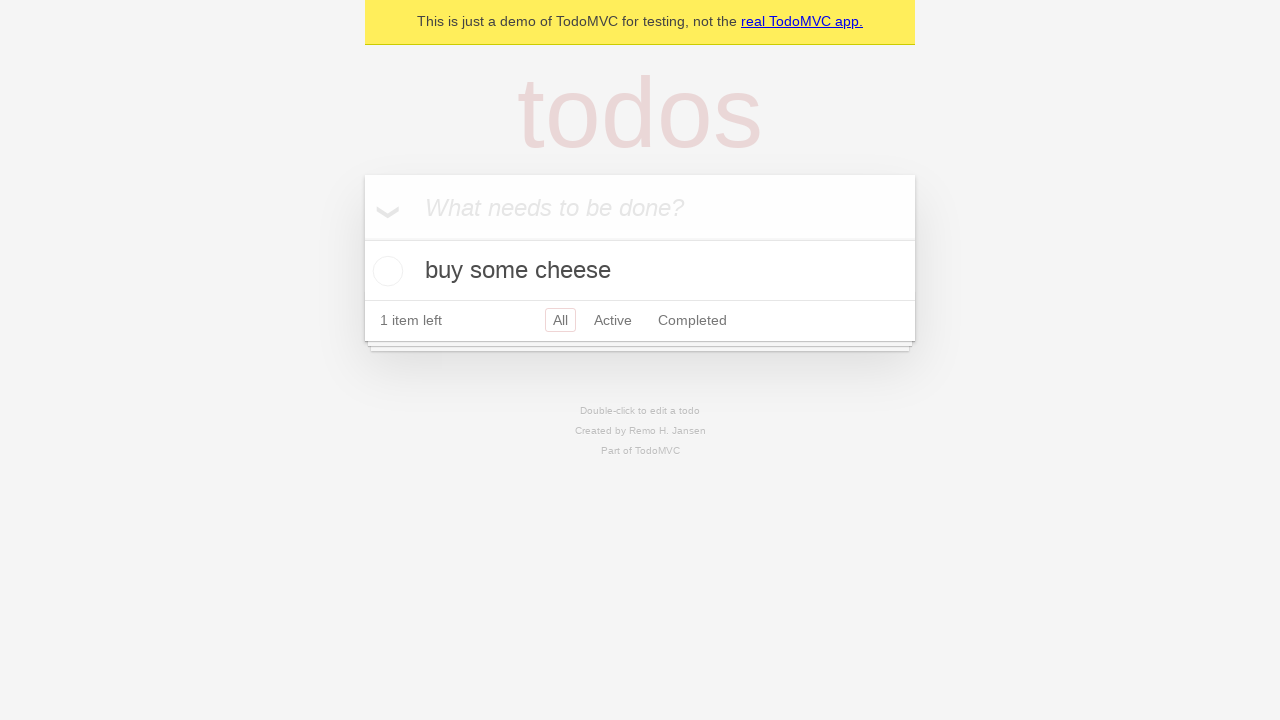

Filled new todo field with 'feed the cat' on .new-todo
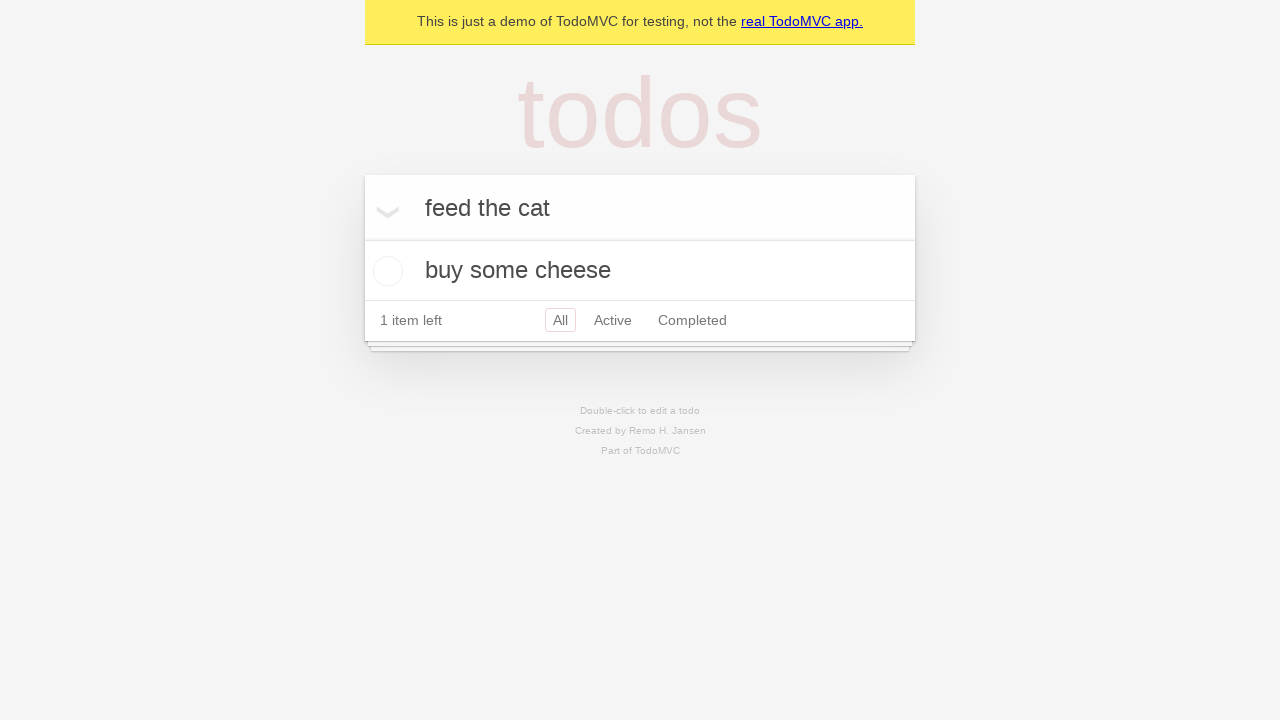

Pressed Enter to add second todo item on .new-todo
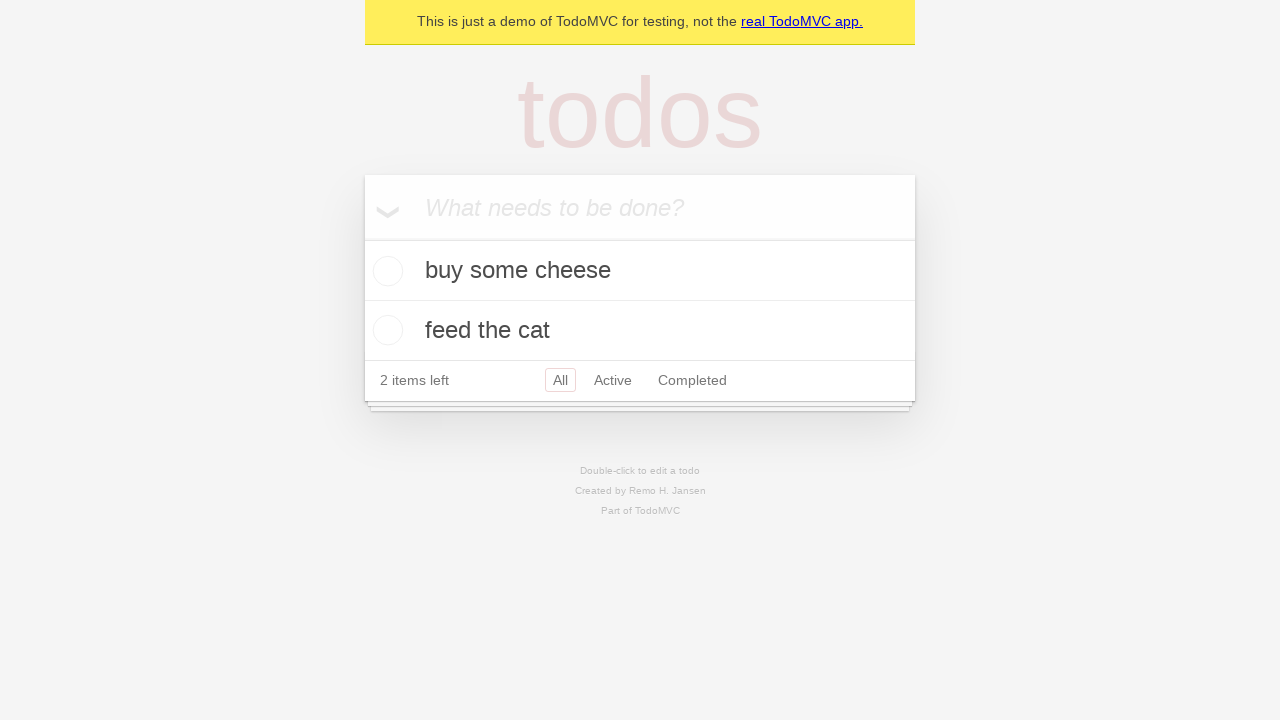

Filled new todo field with 'book a doctors appointment' on .new-todo
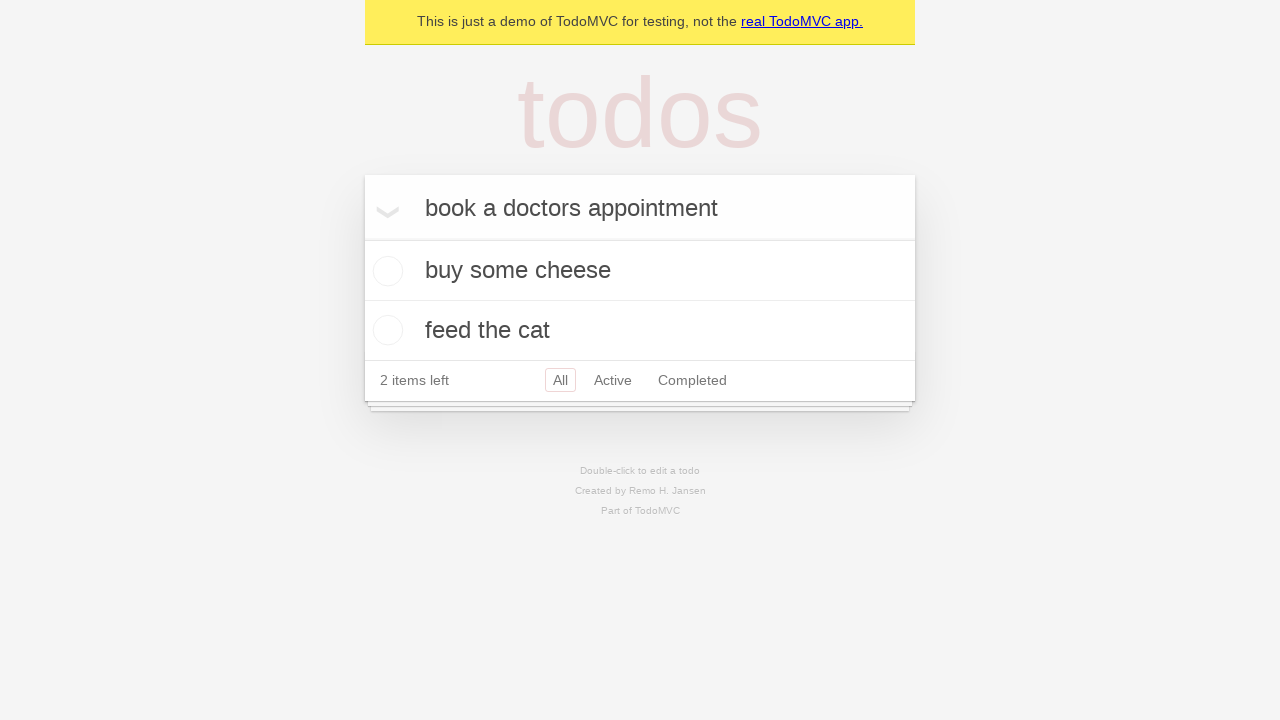

Pressed Enter to add third todo item on .new-todo
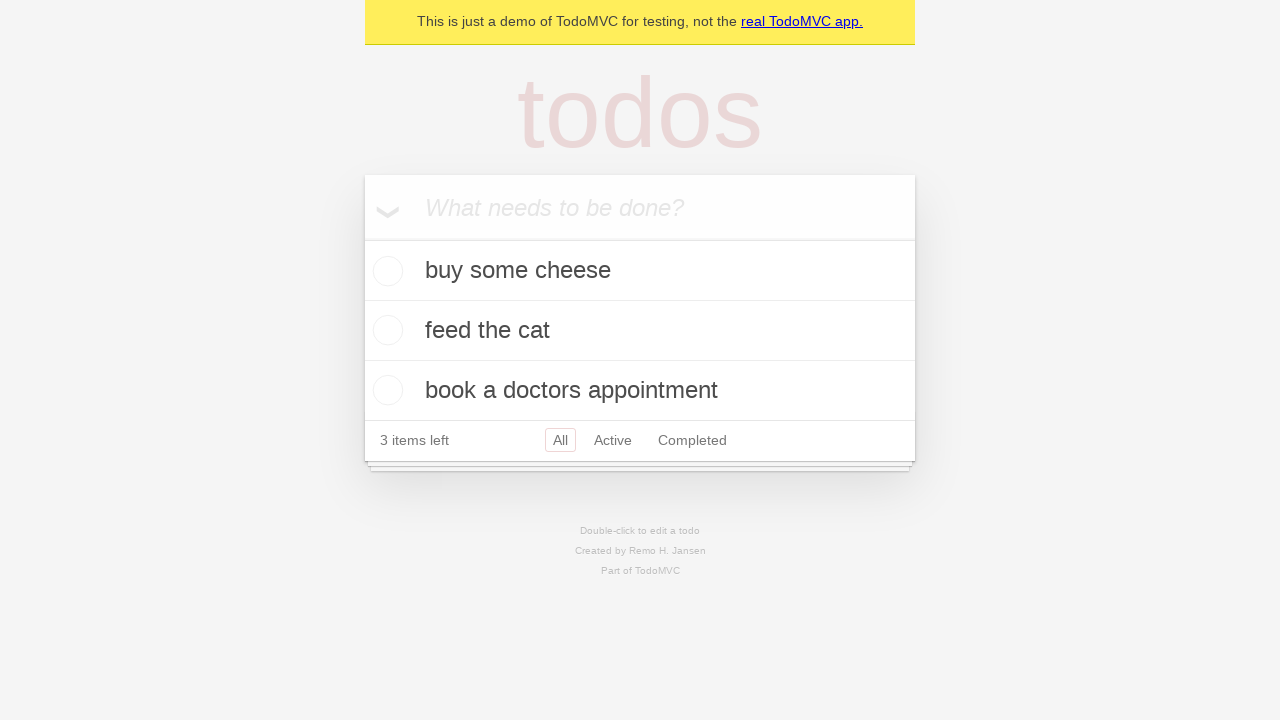

Waited for third todo item to load in the list
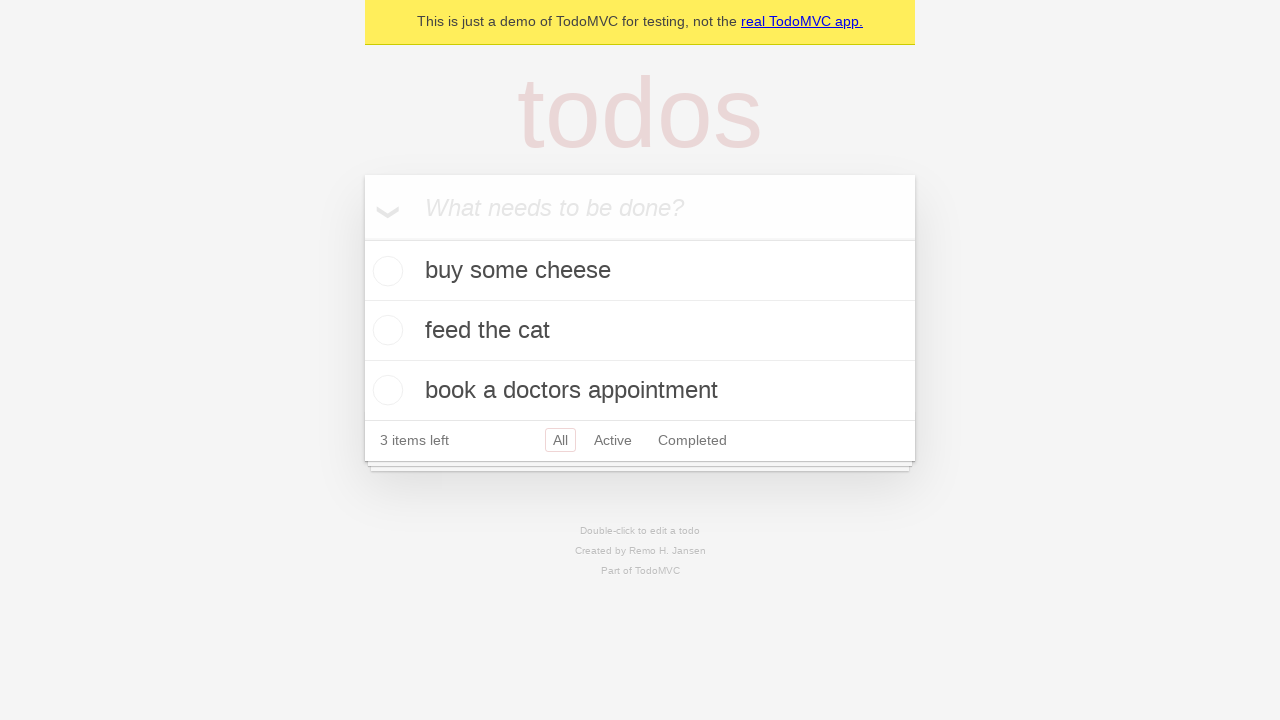

Clicked toggle-all checkbox to mark all items as completed at (362, 238) on .toggle-all
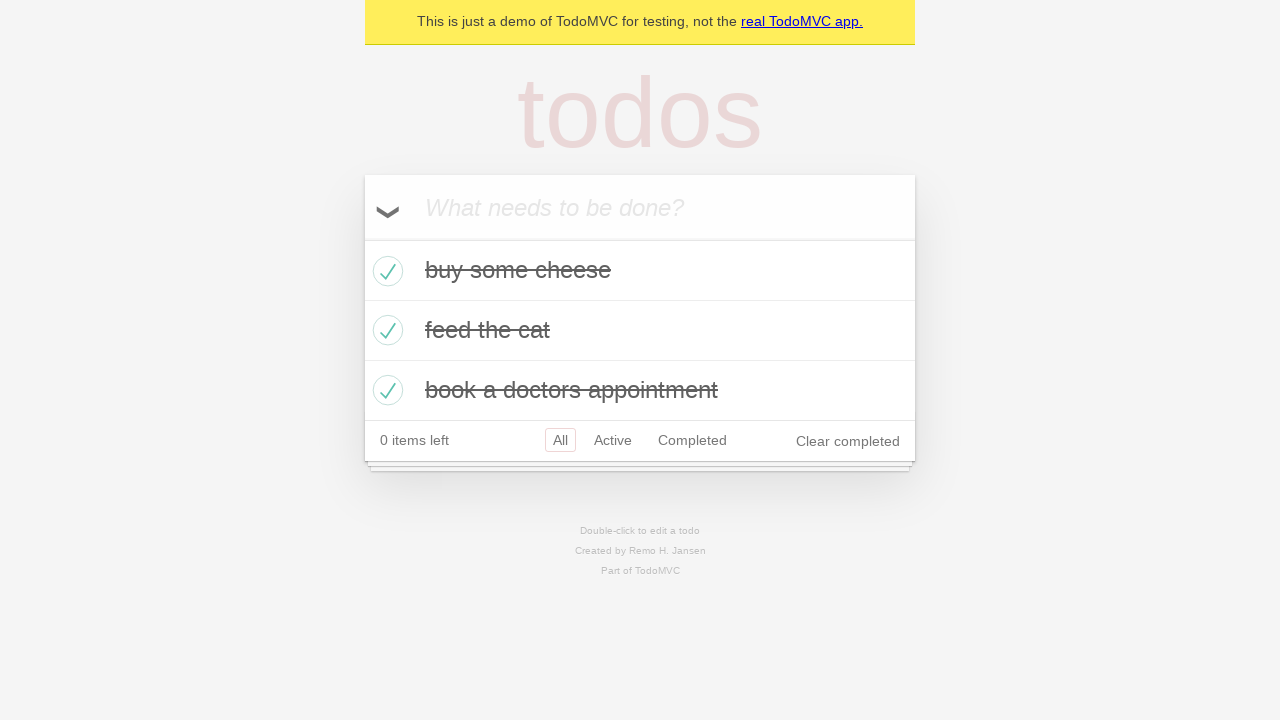

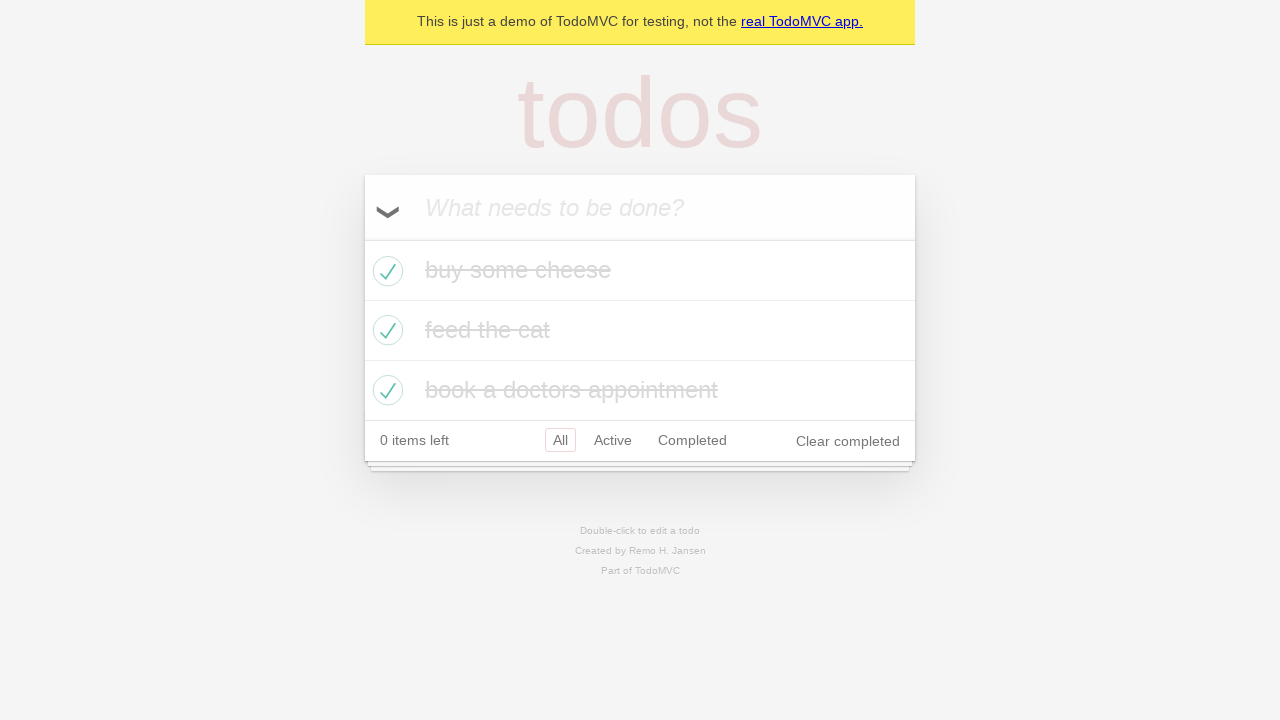